Navigates to the past page and verifies that items are displayed

Starting URL: https://news.ycombinator.com/

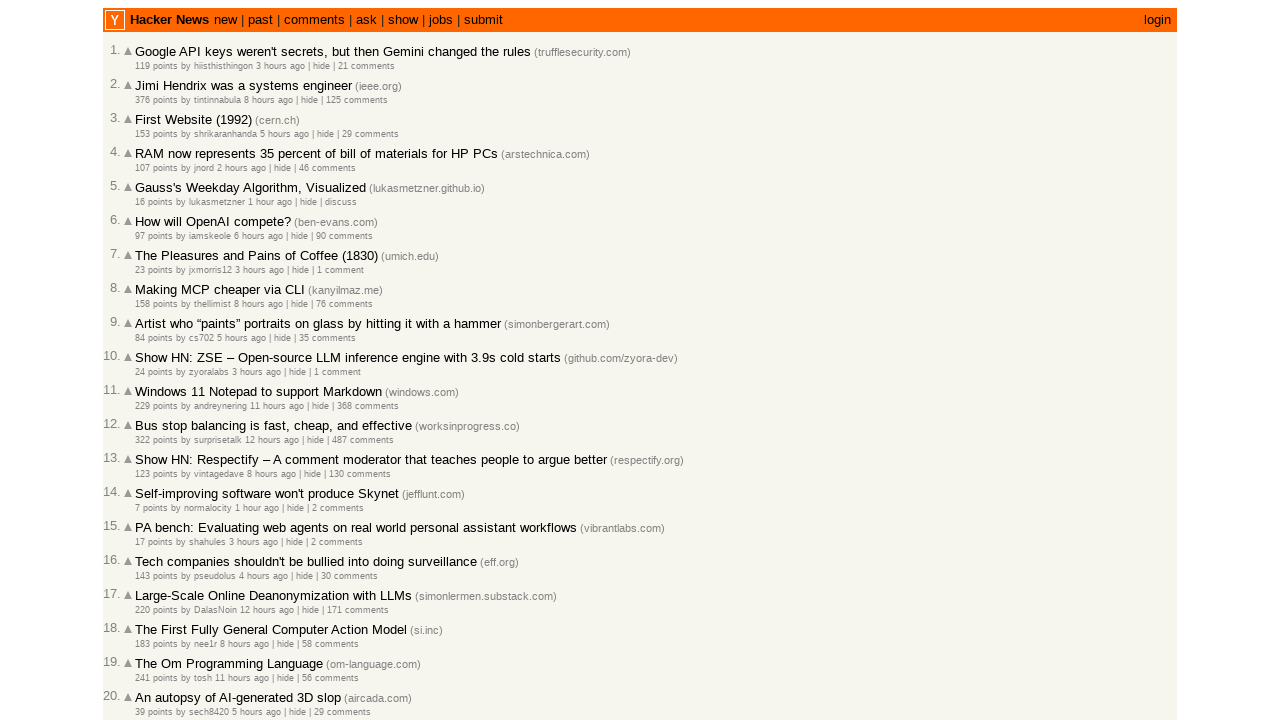

Clicked the 'past' link to navigate to past page at (260, 20) on text=past
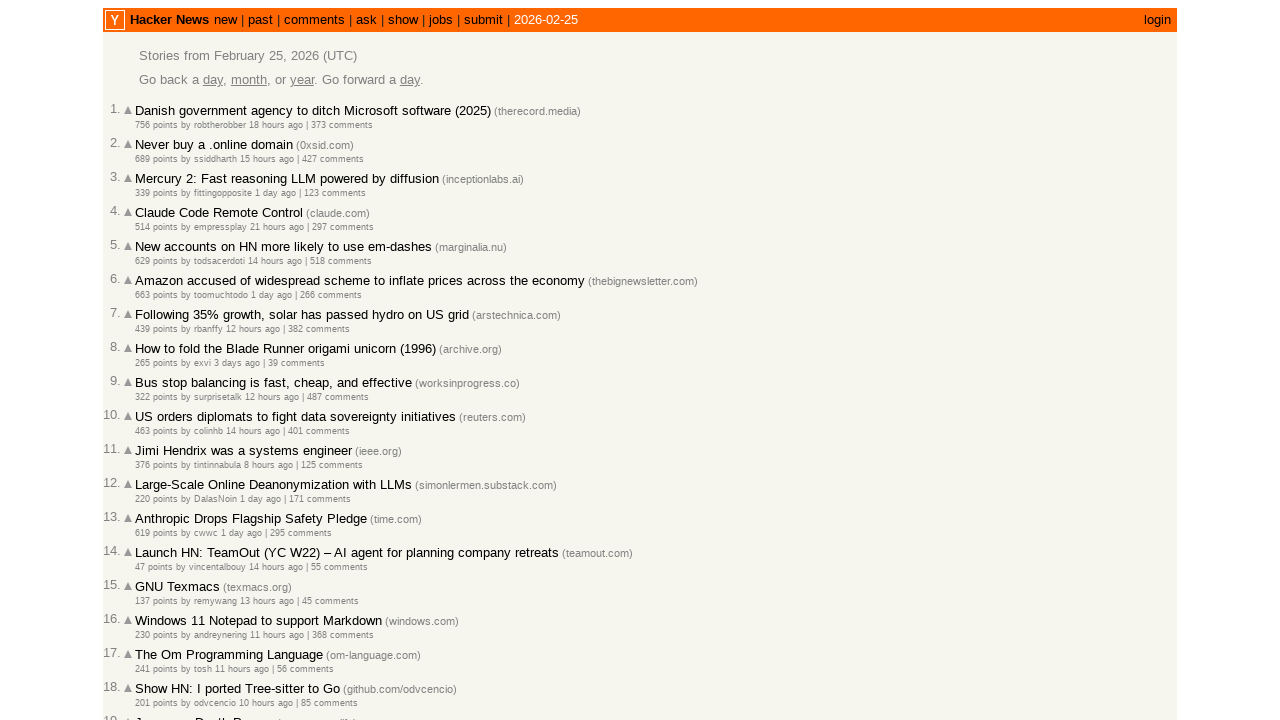

Items loaded on the past page
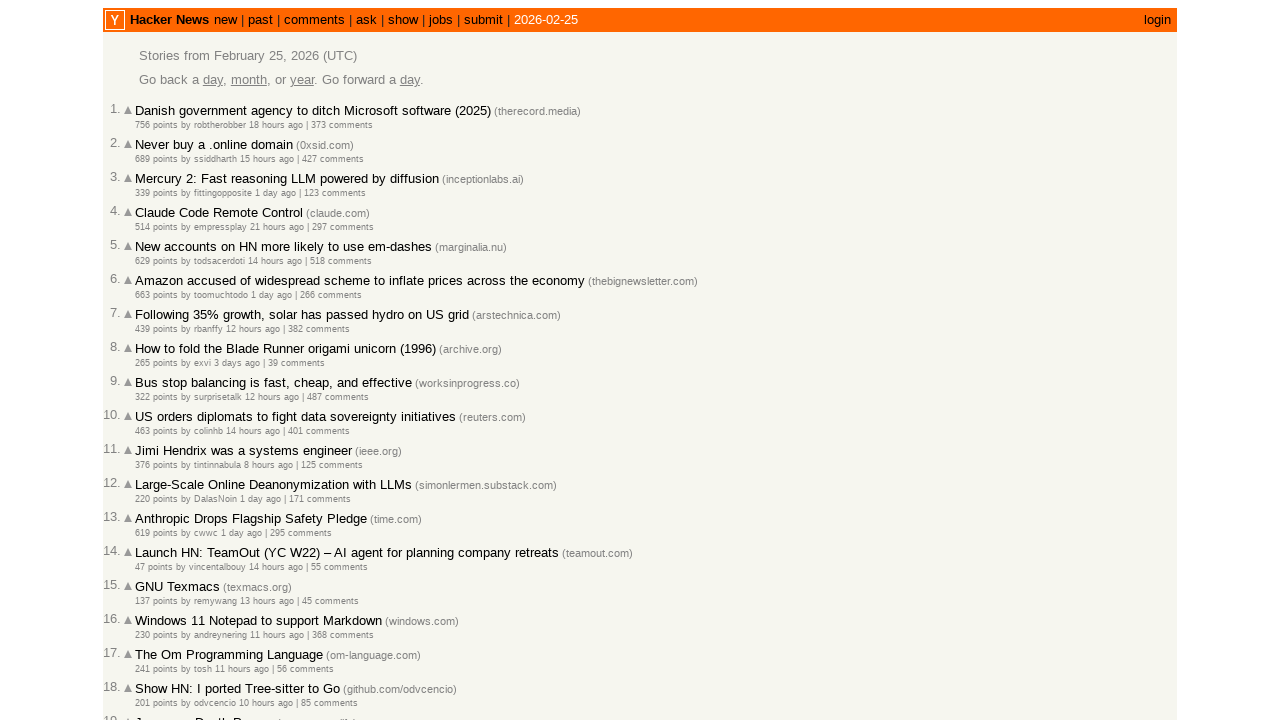

Verified that exactly 30 items are displayed on the past page
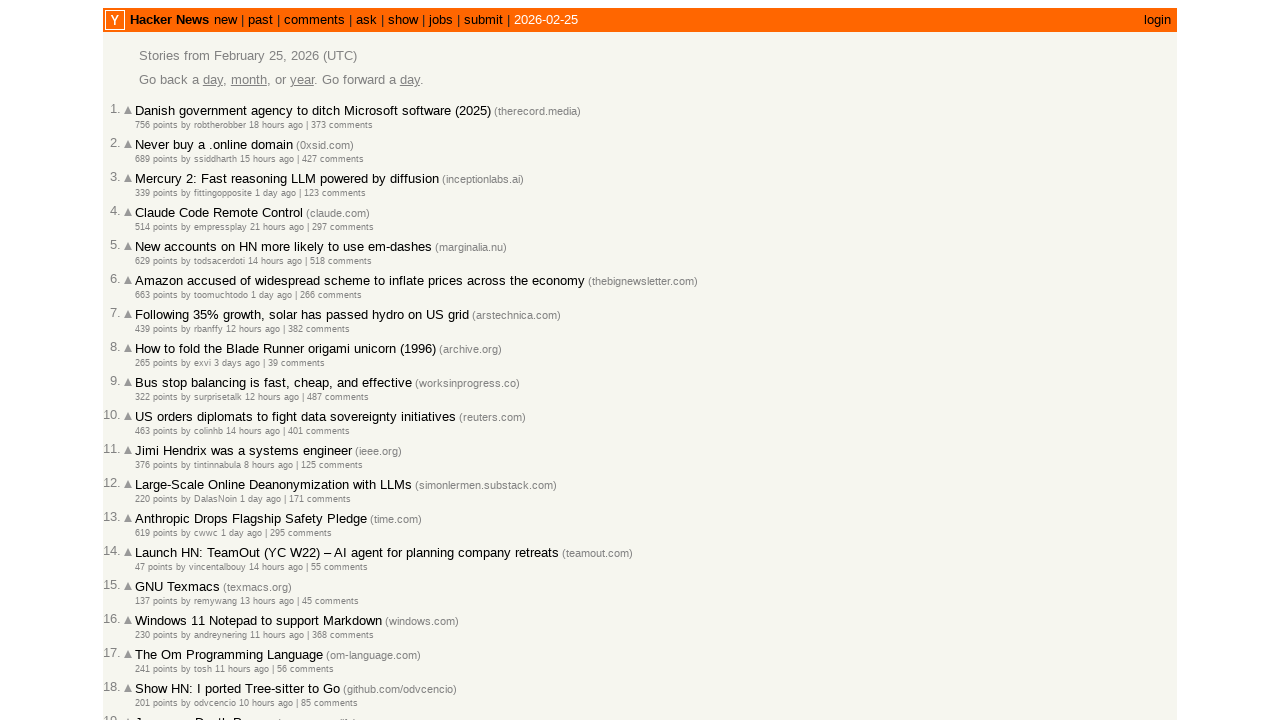

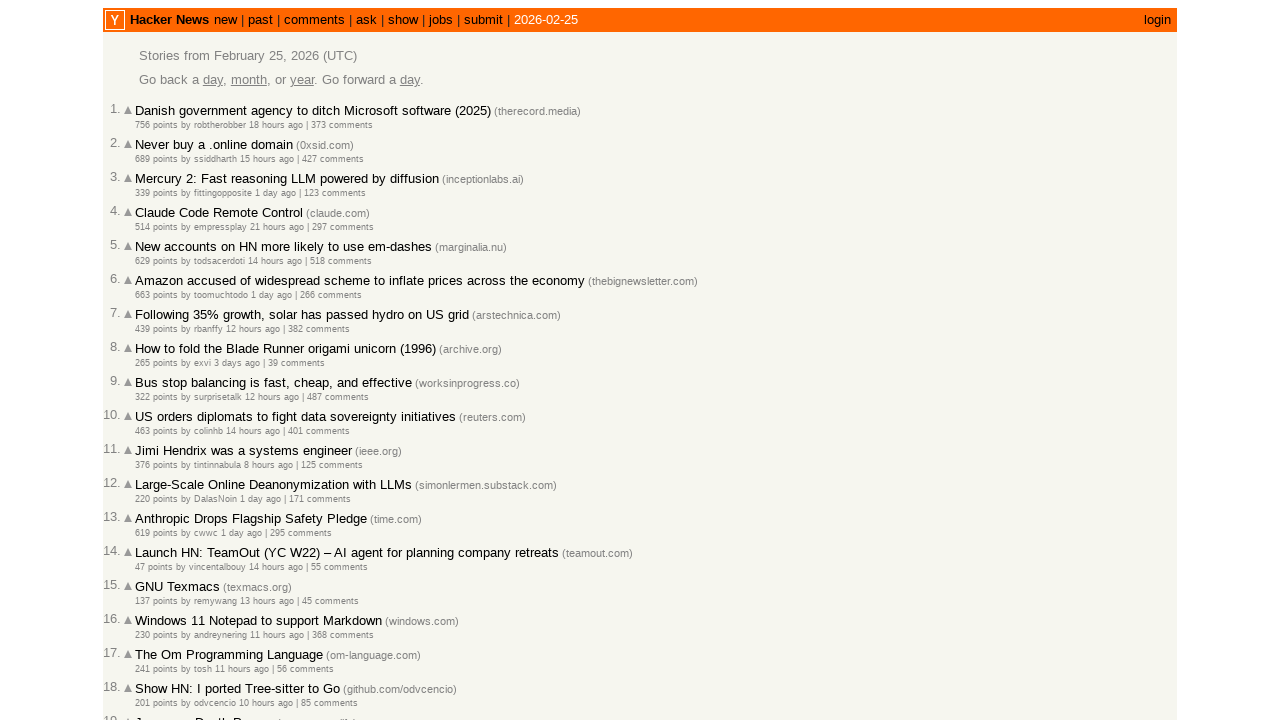